Tests pagination functionality on a product table by navigating through all available pages and verifying the table content loads on each page.

Starting URL: https://testautomationpractice.blogspot.com/

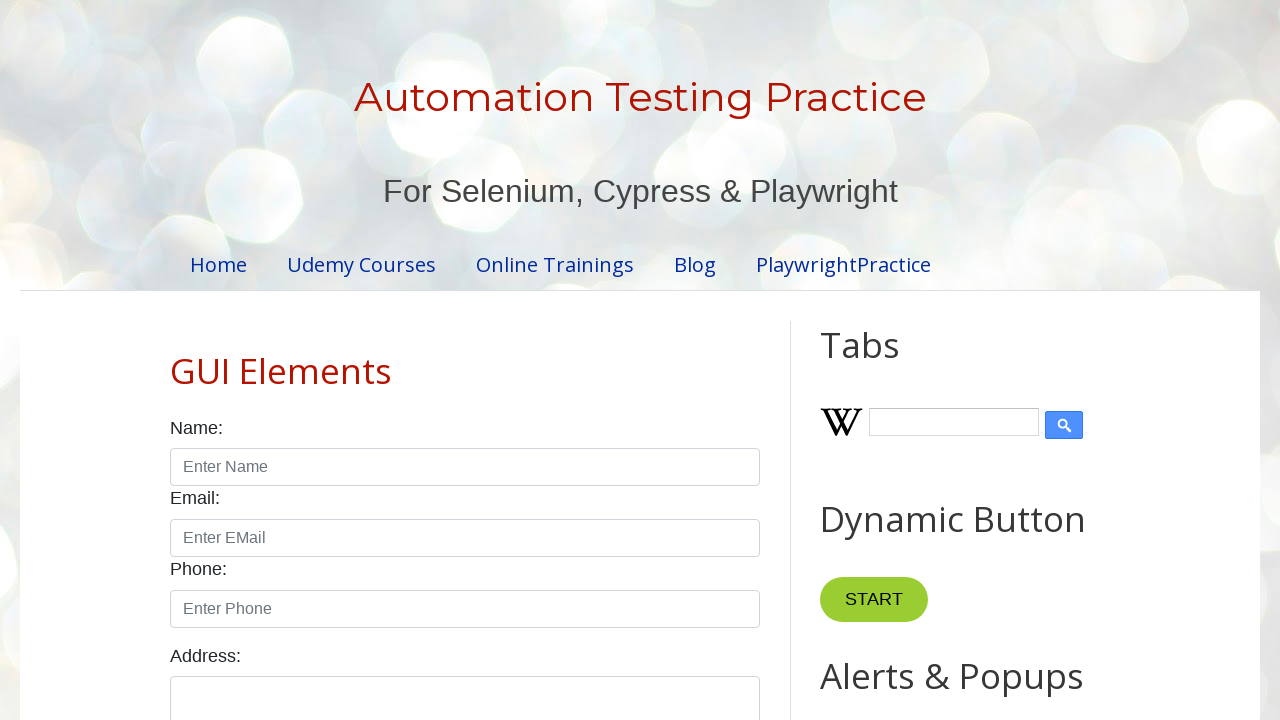

Product table is visible and ready
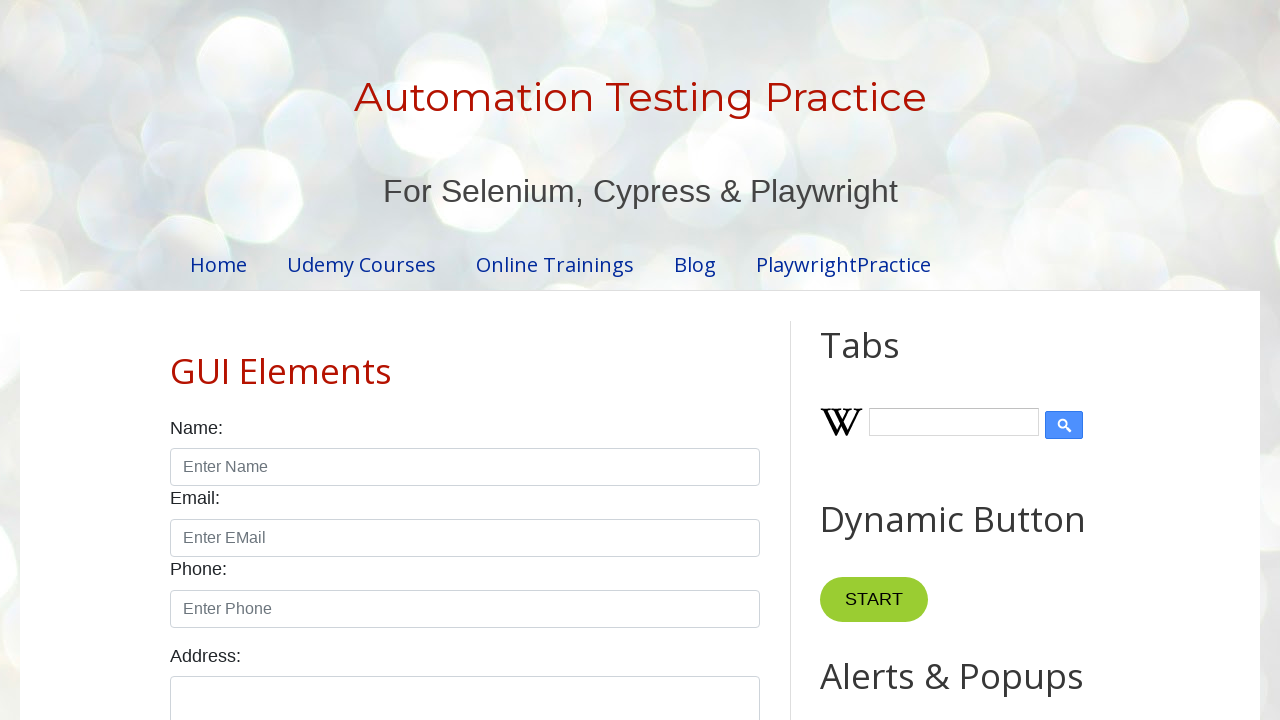

Found 4 pagination links
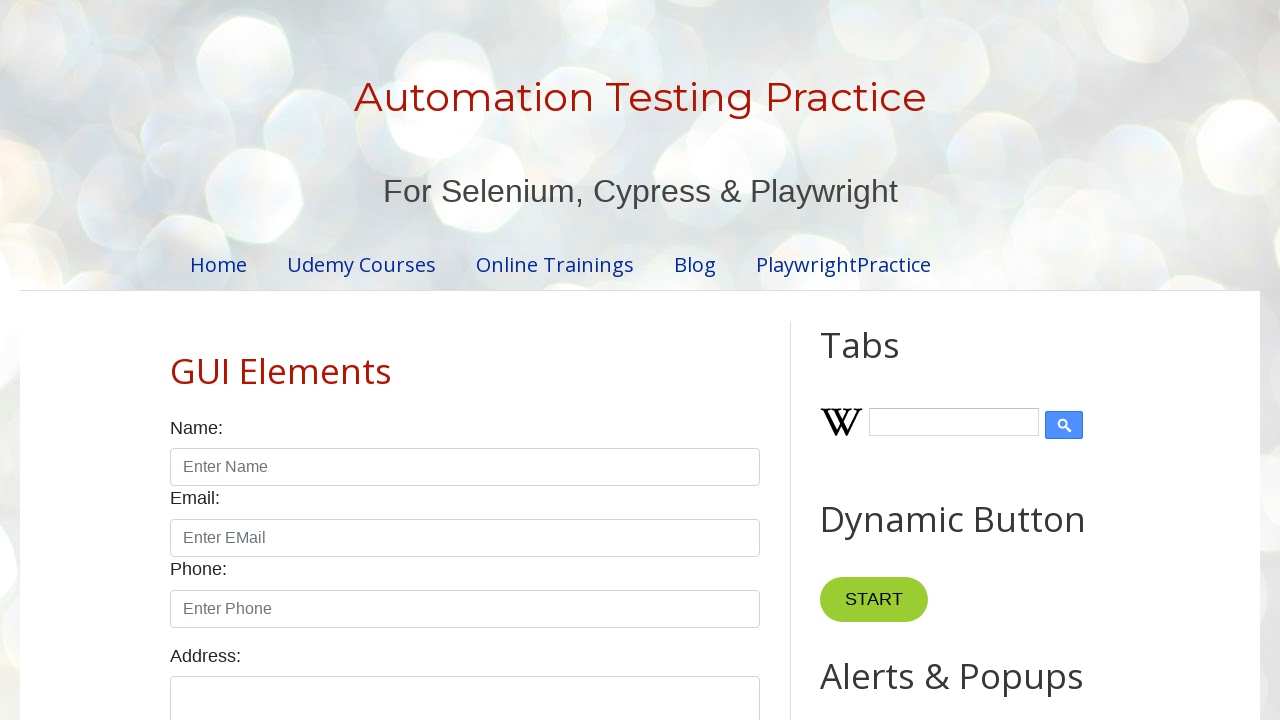

Table rows loaded on page 1
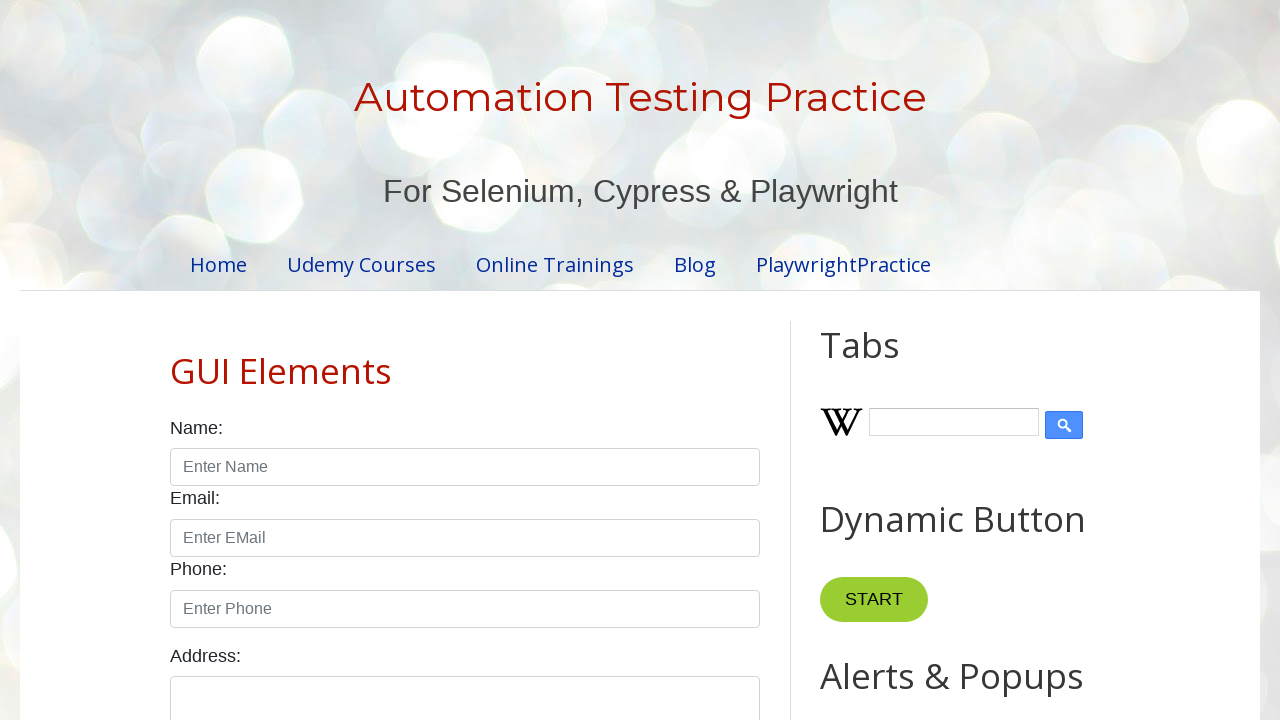

Clicked pagination link for page 2 at (456, 361) on #pagination li a >> nth=1
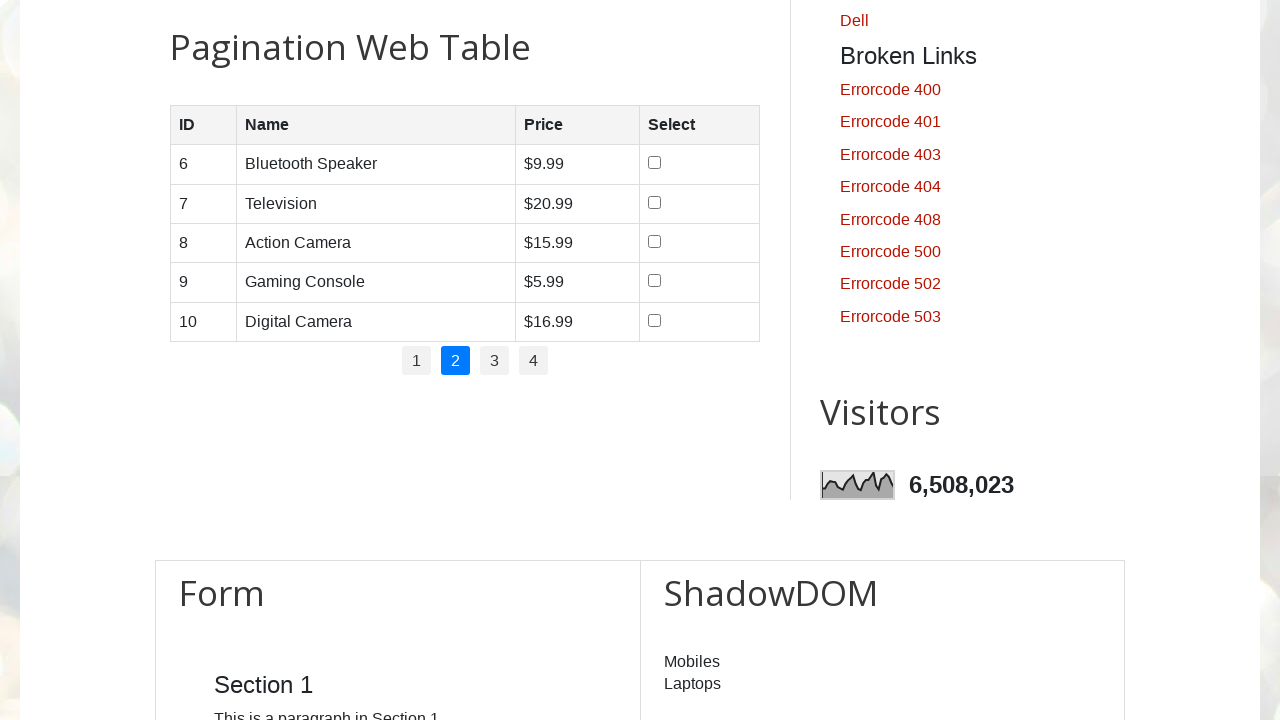

Waited for table to update after pagination
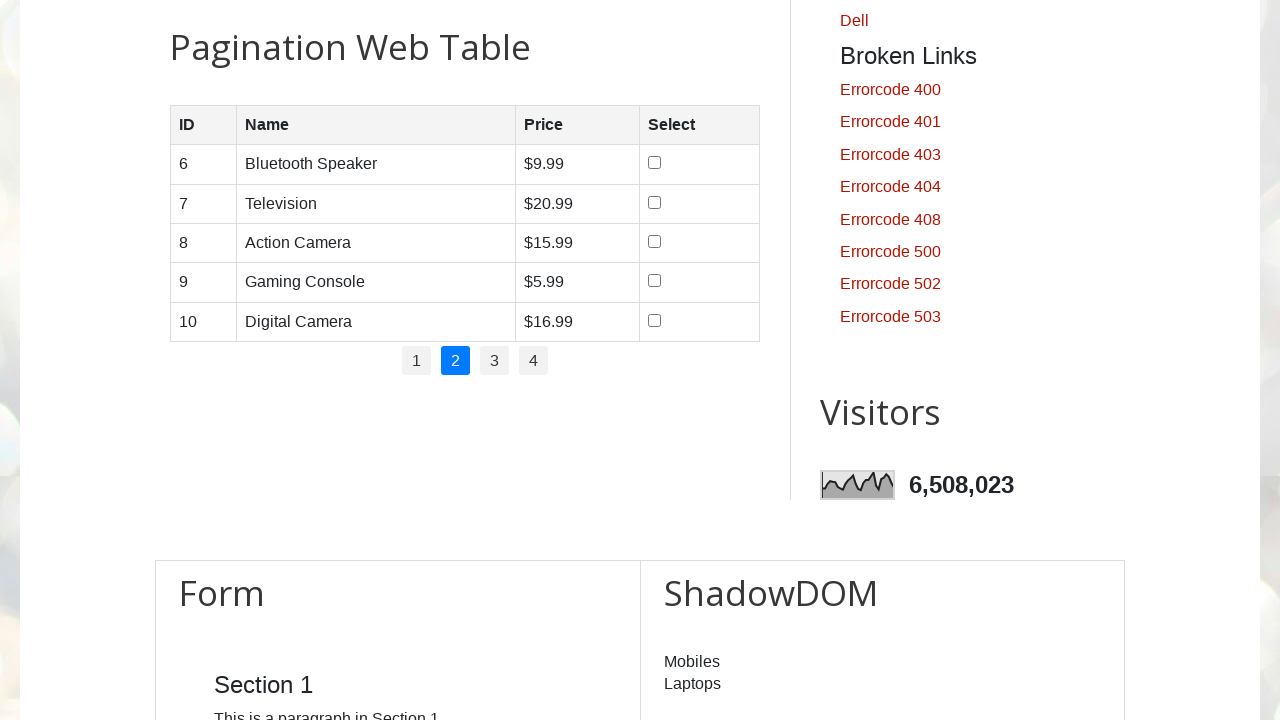

Table rows loaded on page 2
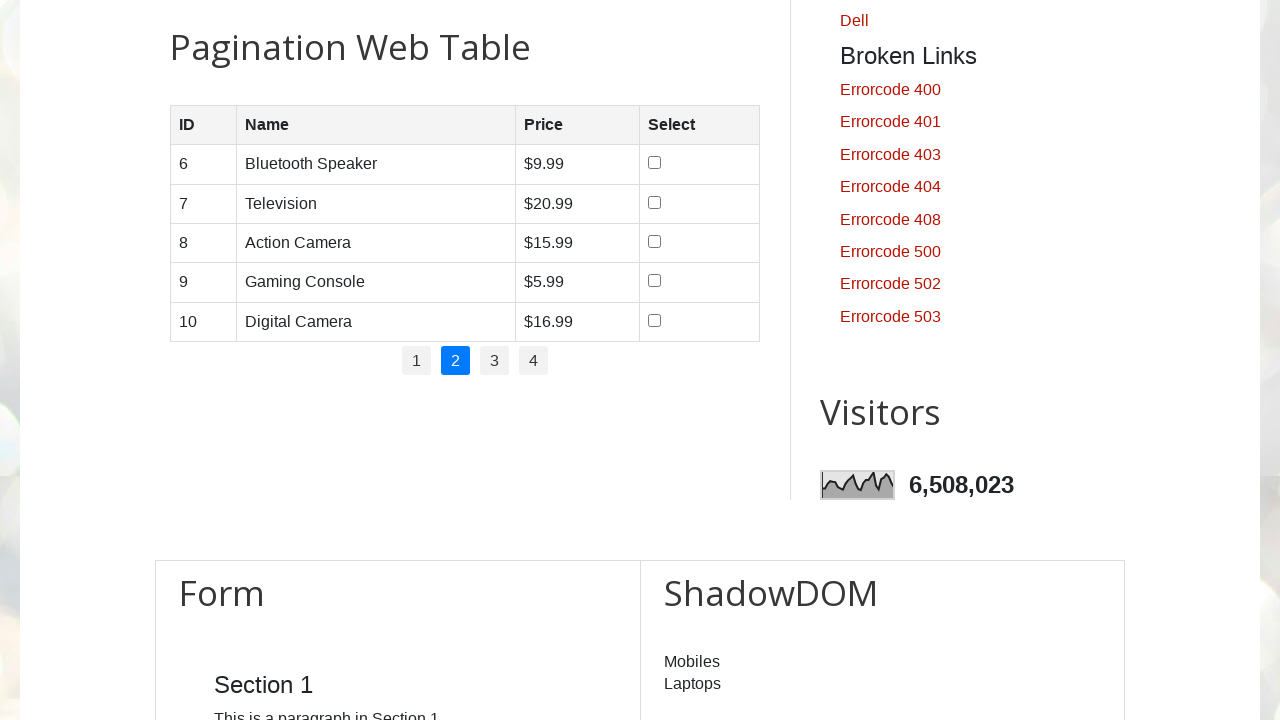

Clicked pagination link for page 3 at (494, 361) on #pagination li a >> nth=2
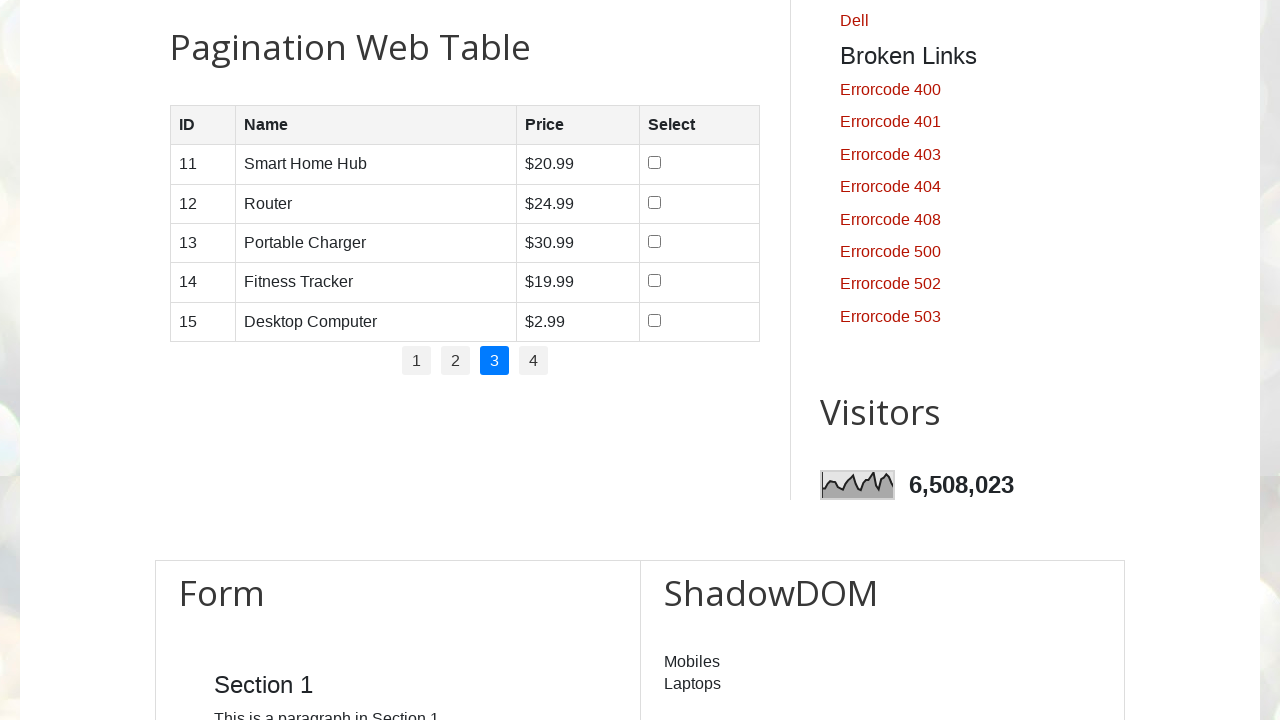

Waited for table to update after pagination
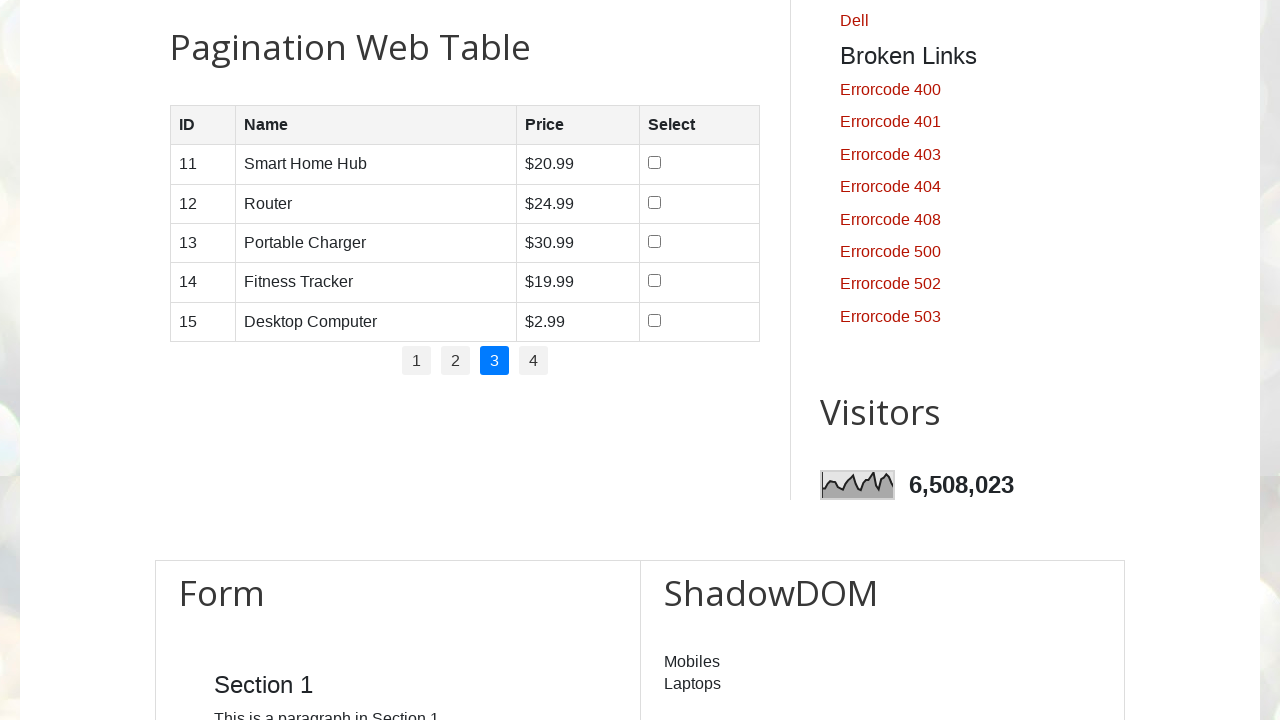

Table rows loaded on page 3
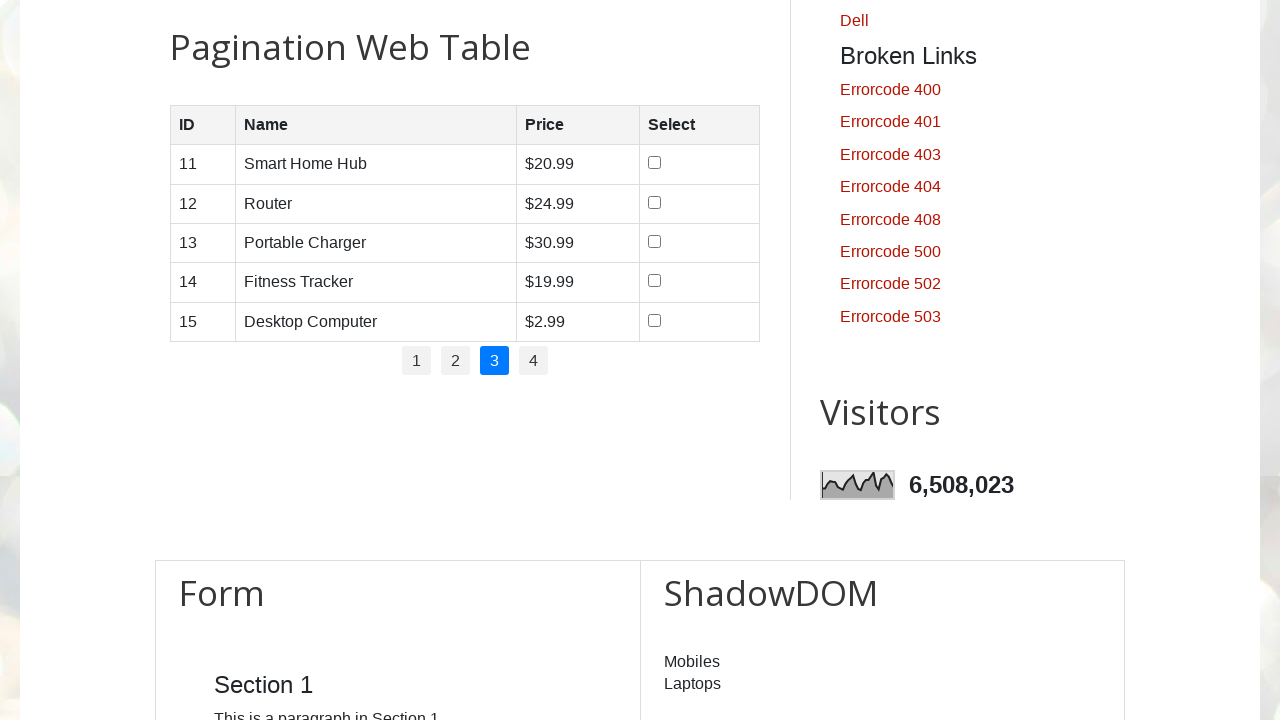

Clicked pagination link for page 4 at (534, 361) on #pagination li a >> nth=3
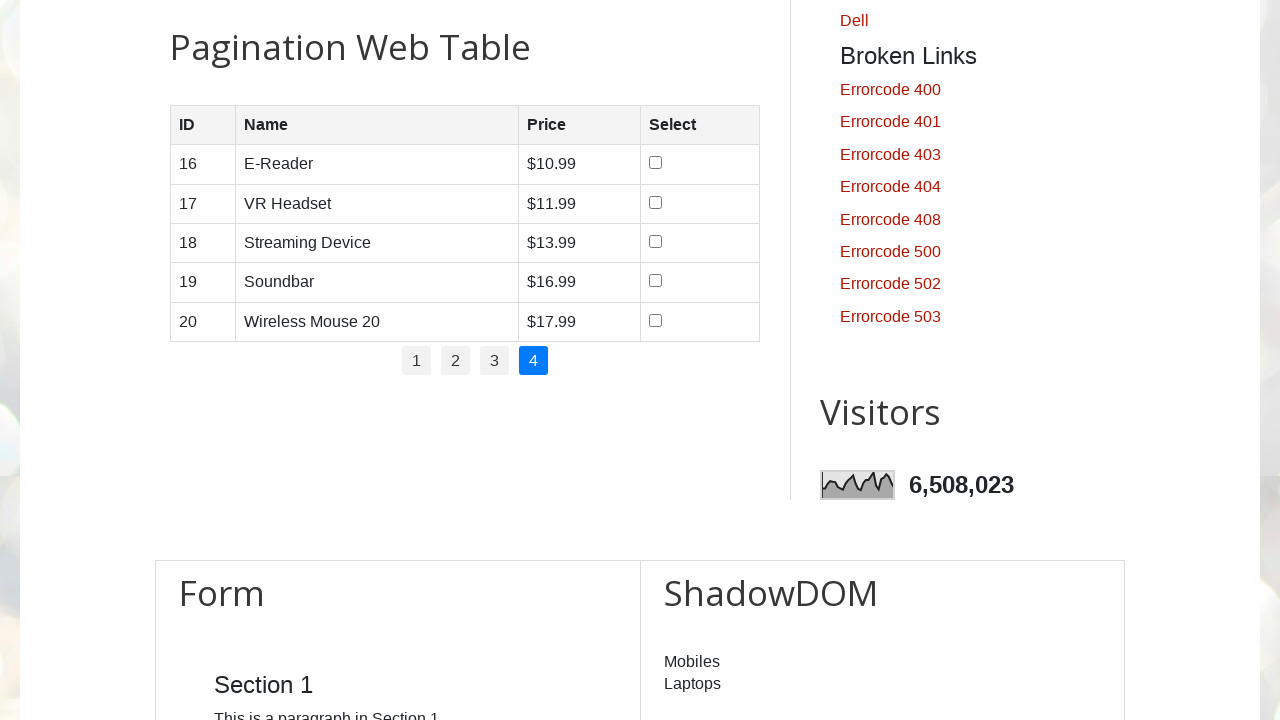

Waited for table to update after pagination
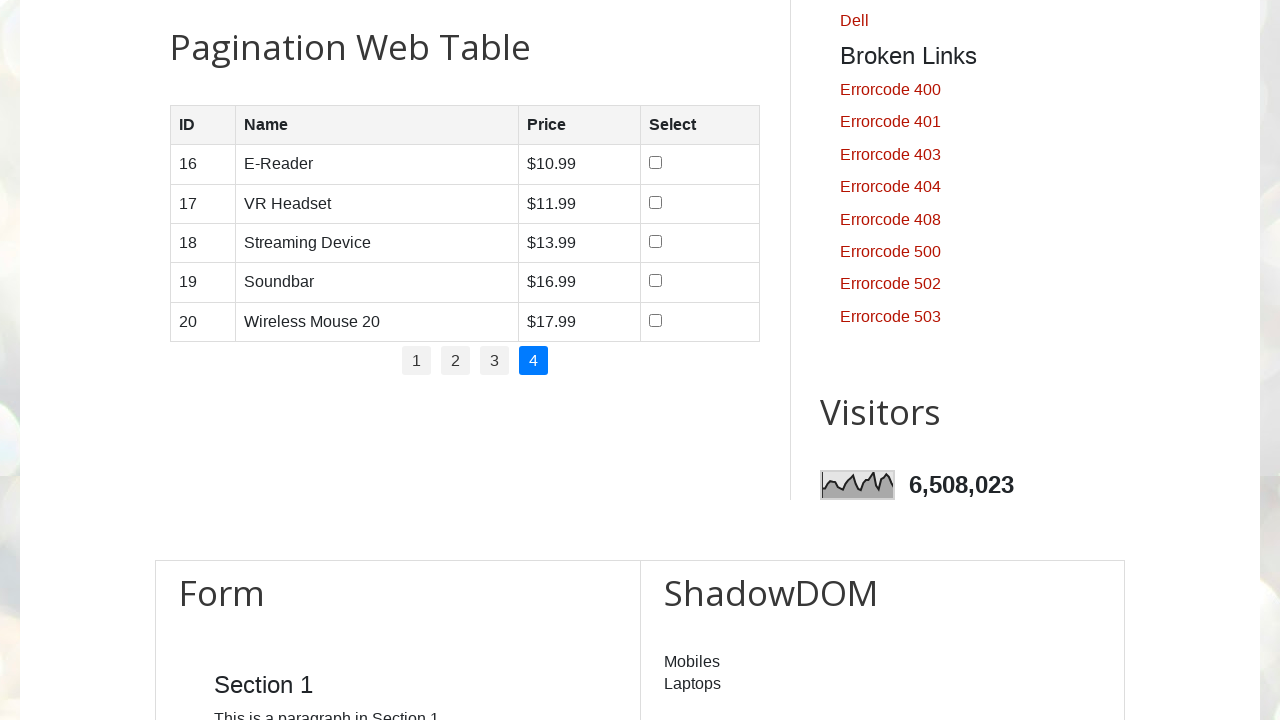

Table rows loaded on page 4
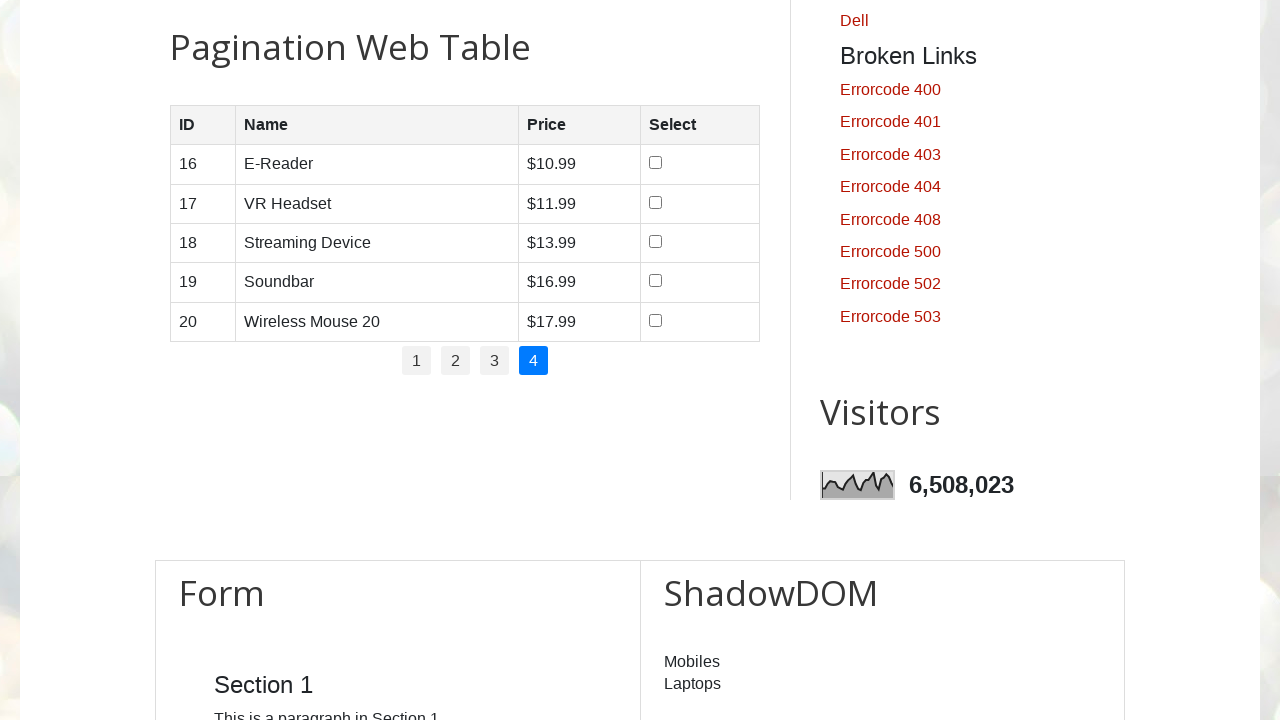

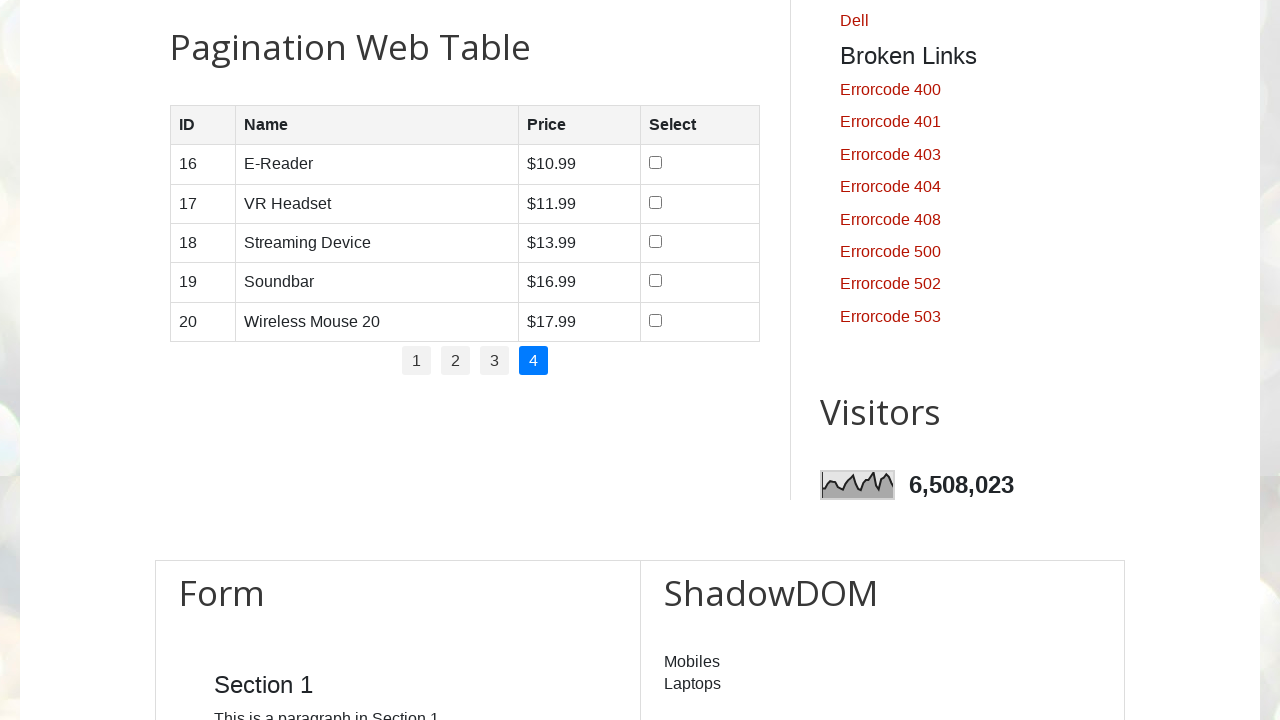